Tests JavaScript alert handling by clicking a button that triggers an alert, accepting it, then reading a value from the page, calculating a mathematical result, entering it into an input field, and submitting the form.

Starting URL: http://suninjuly.github.io/alert_accept.html

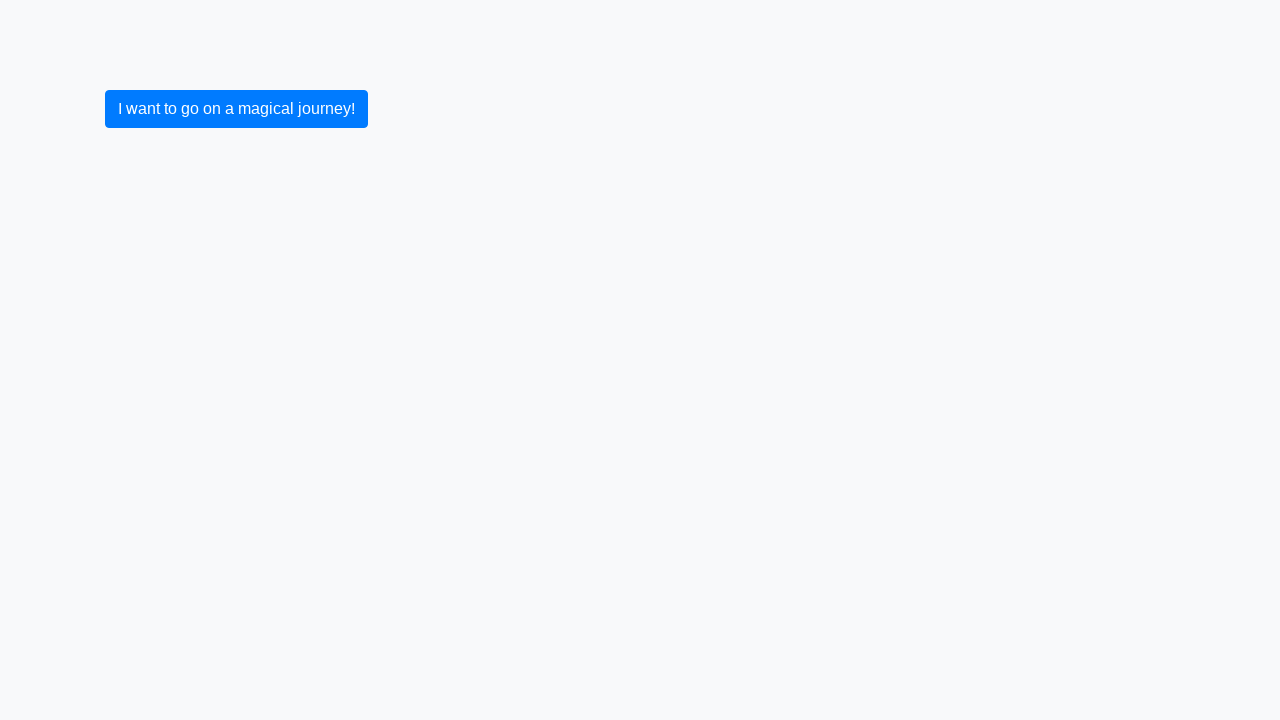

Set up dialog handler to auto-accept JavaScript alerts
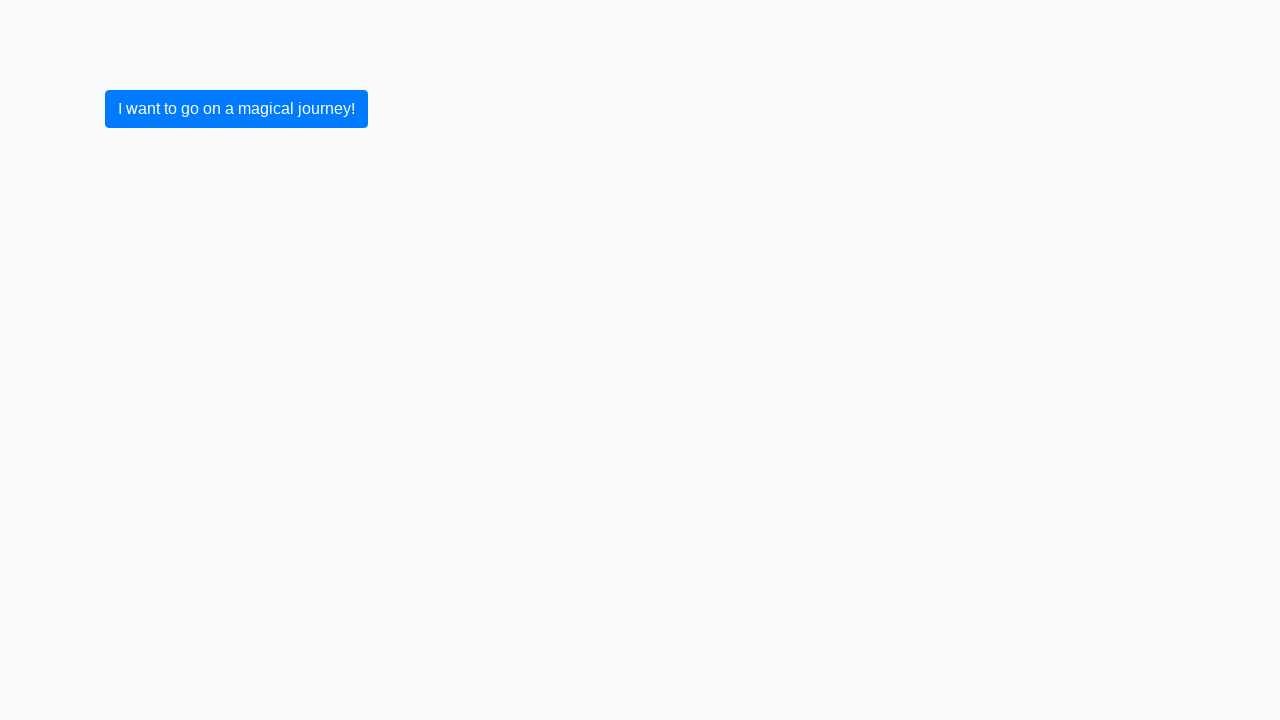

Clicked button to trigger alert at (236, 109) on button.btn
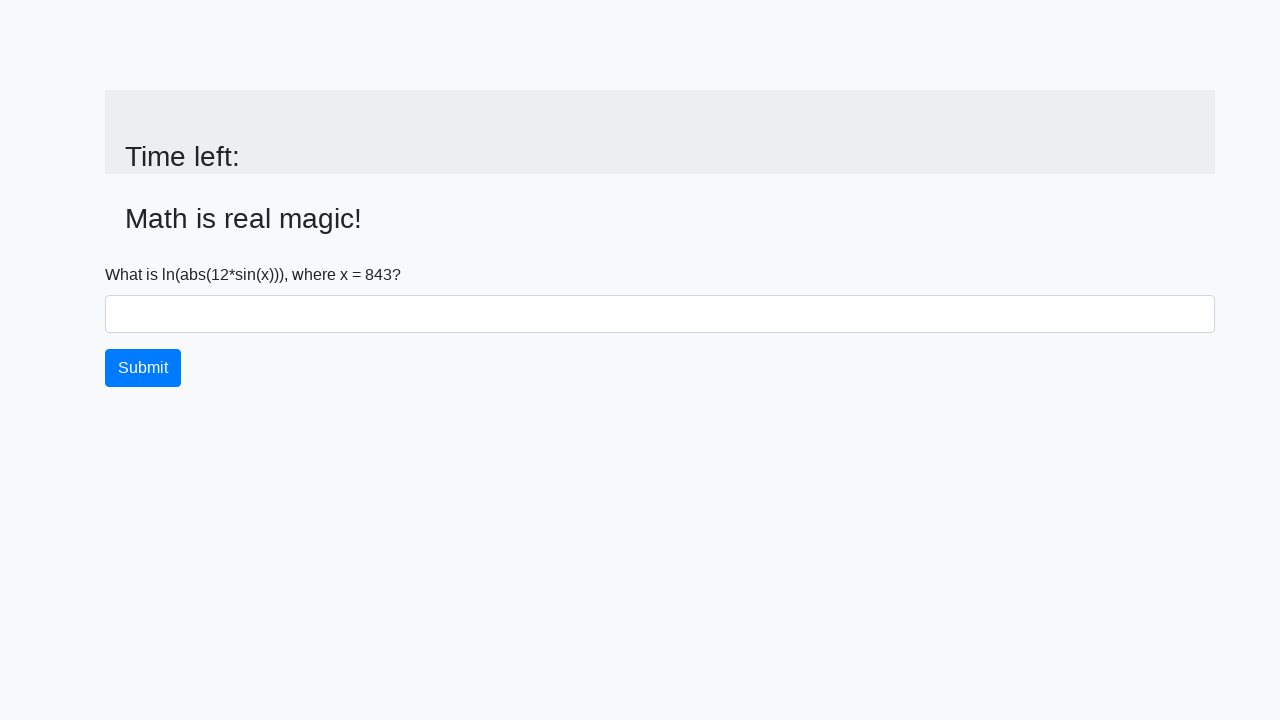

Waited 500ms for page to update after alert acceptance
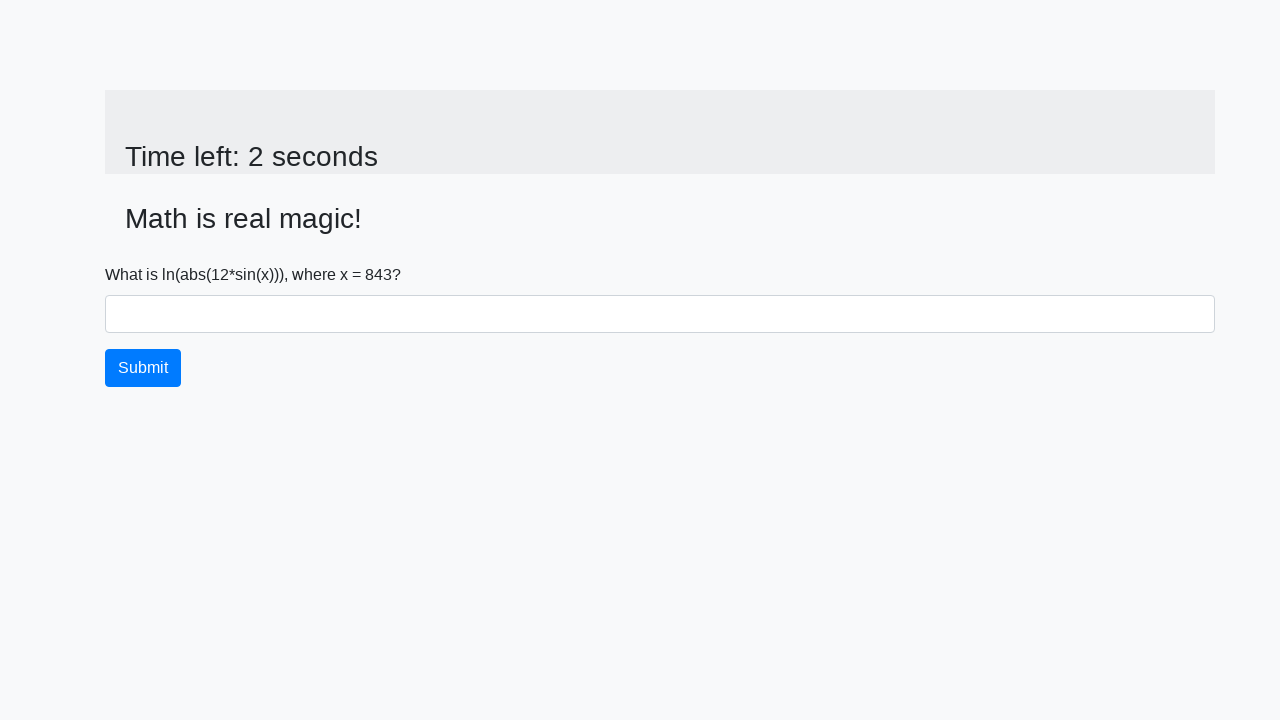

Retrieved value from page: 843
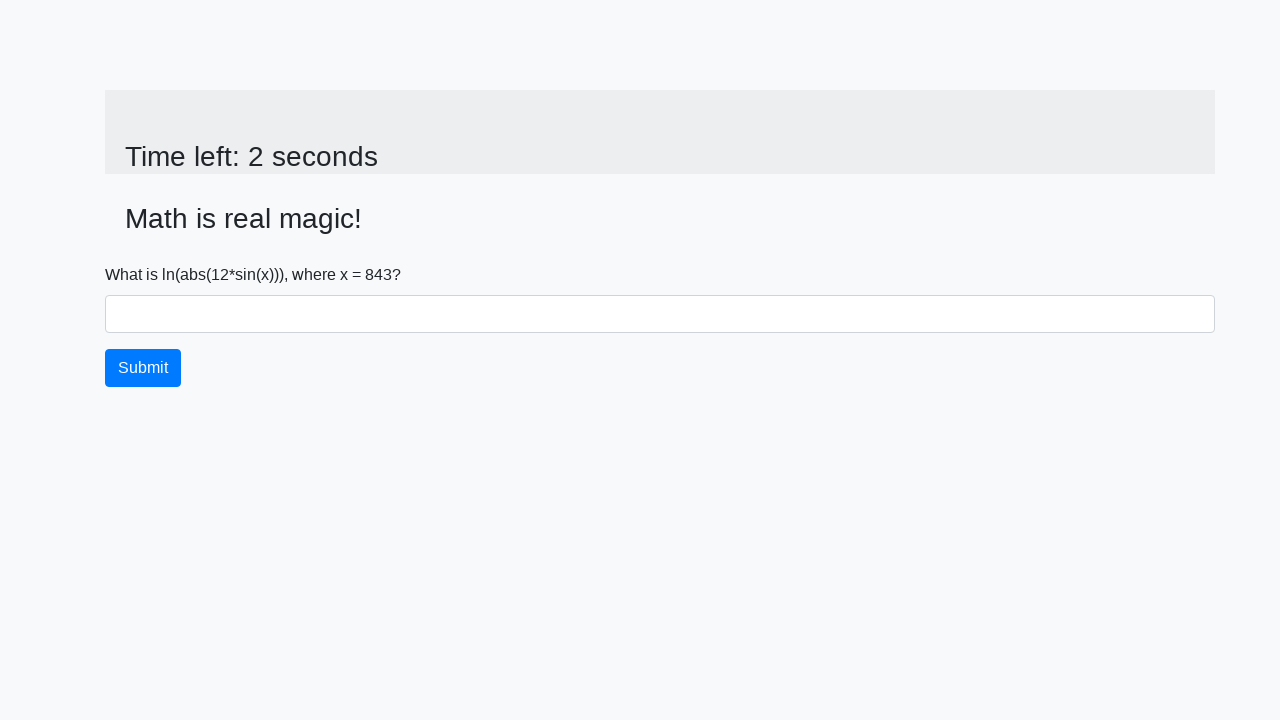

Calculated mathematical result: 2.344489421076967
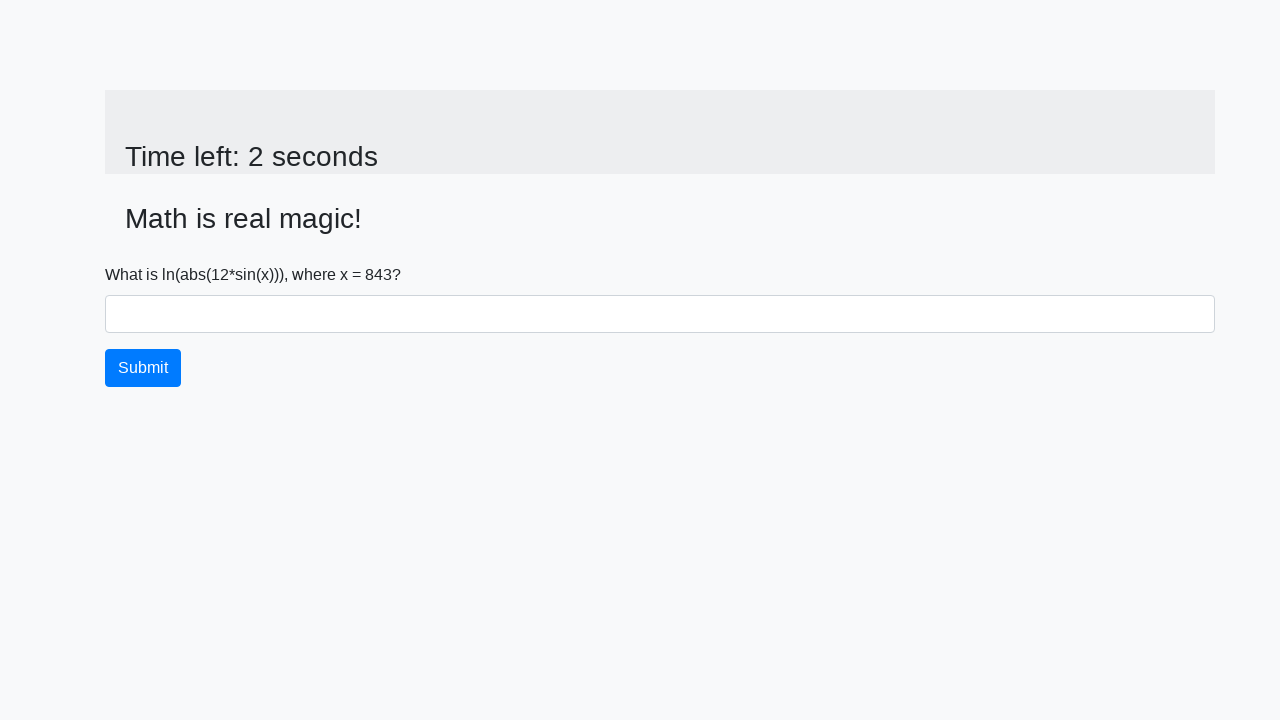

Filled answer field with calculated value: 2.344489421076967 on #answer
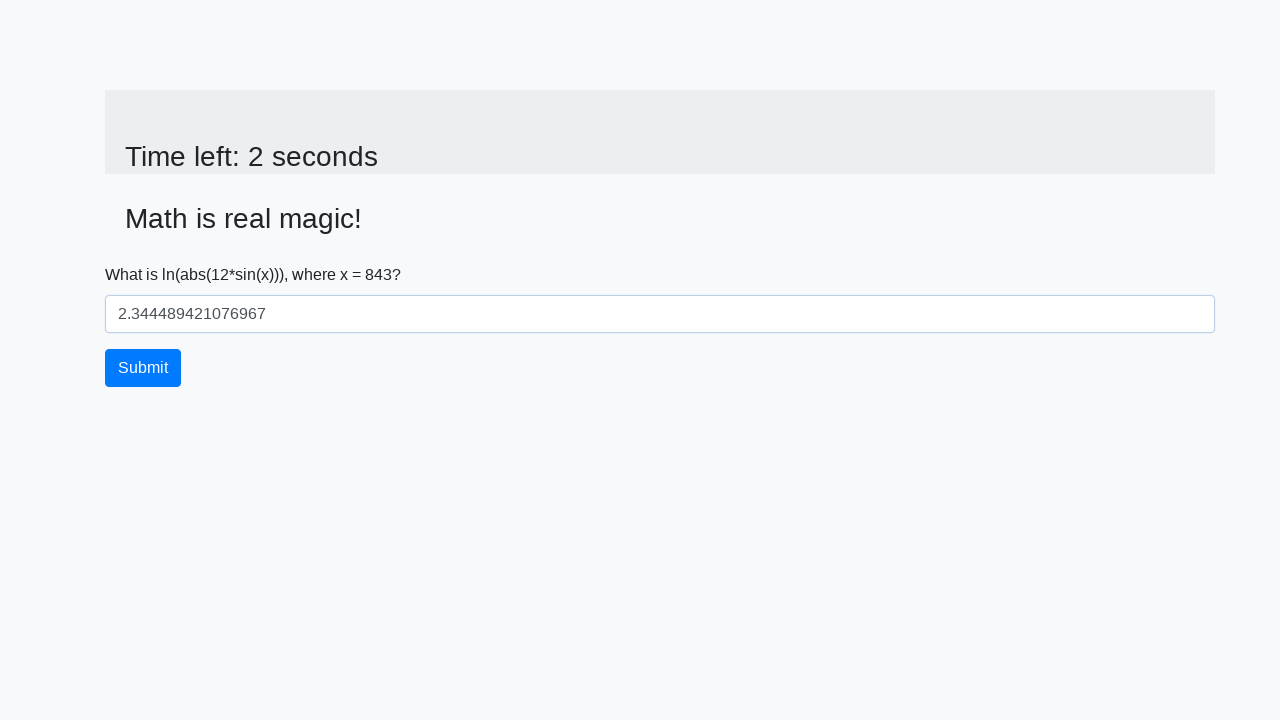

Clicked submit button at (143, 368) on button.btn
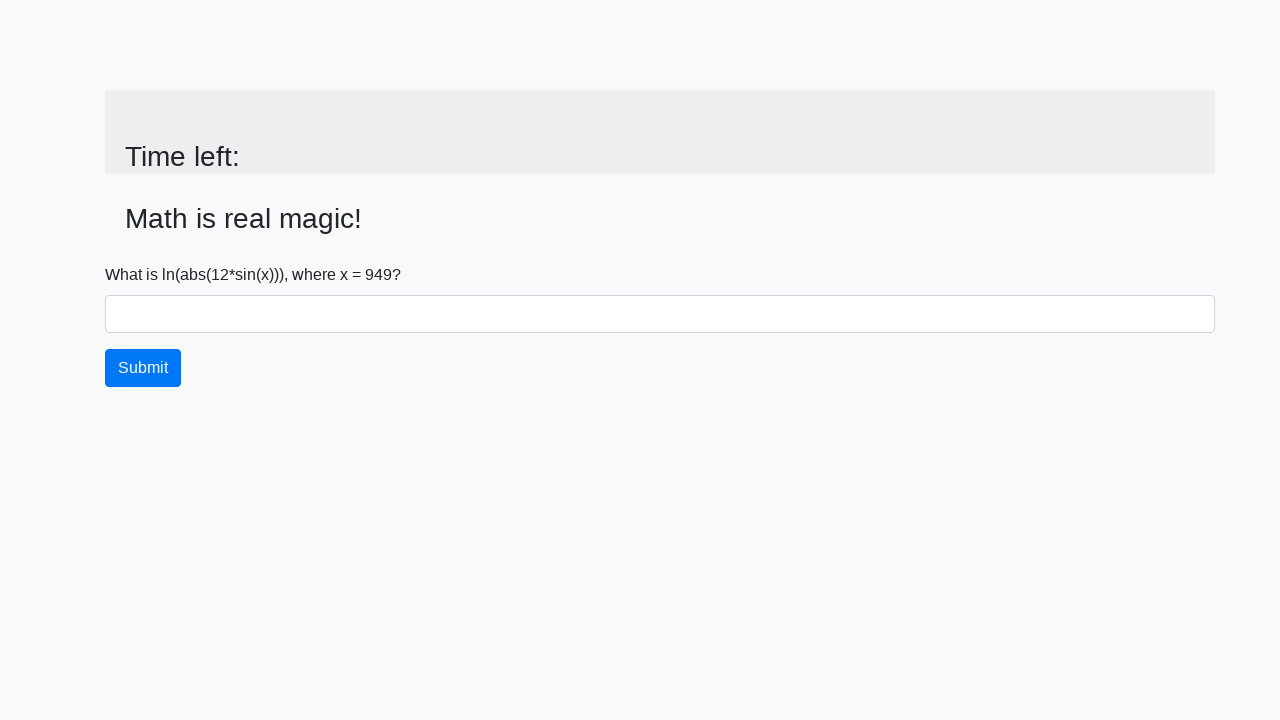

Waited 1000ms for form submission to complete
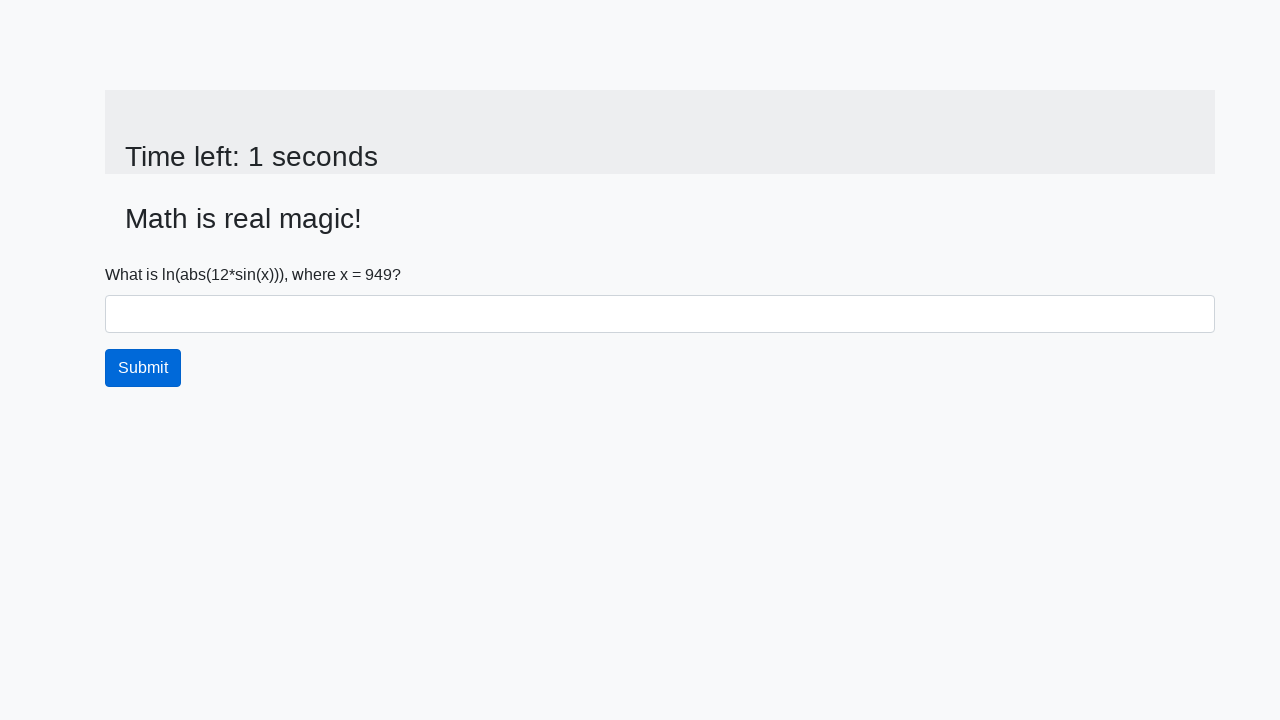

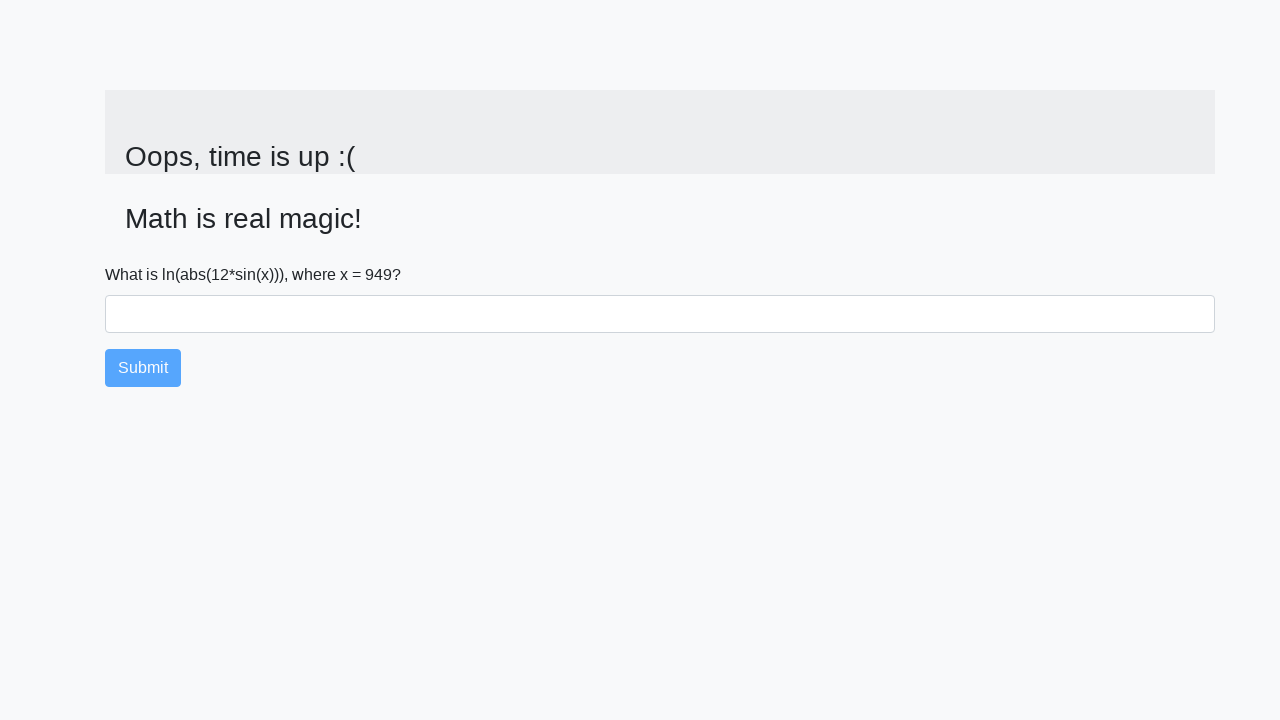